Tests JavaScript alert handling by clicking a button that triggers an alert and verifying the result message

Starting URL: https://the-internet.herokuapp.com/javascript_alerts

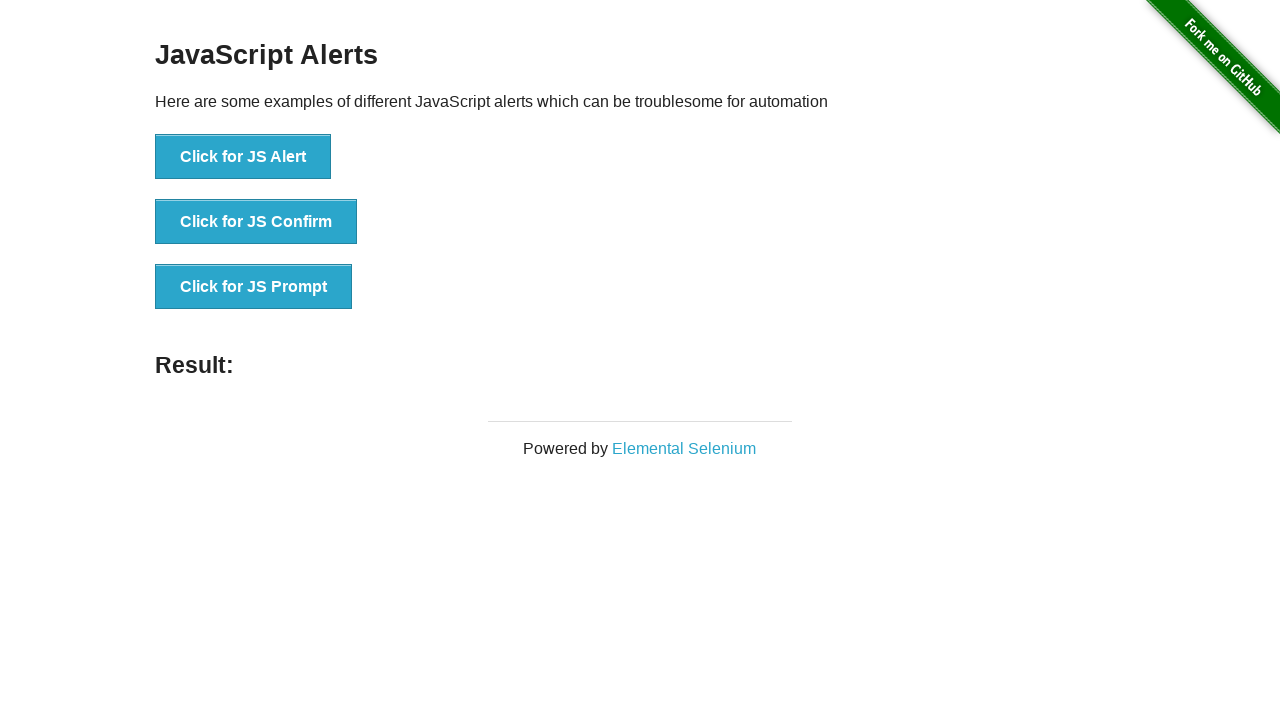

Set up dialog handler to automatically accept alerts
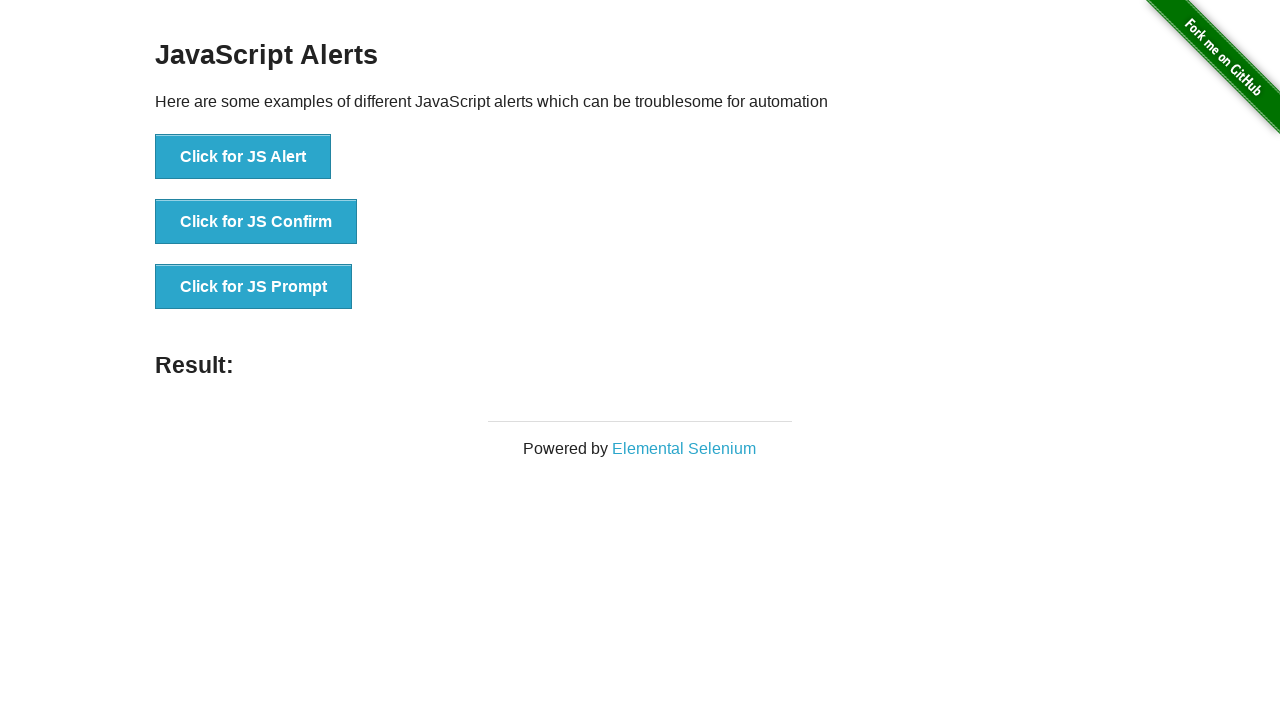

Clicked button to trigger JavaScript alert at (243, 157) on #content > div > ul > li:nth-child(1) > button
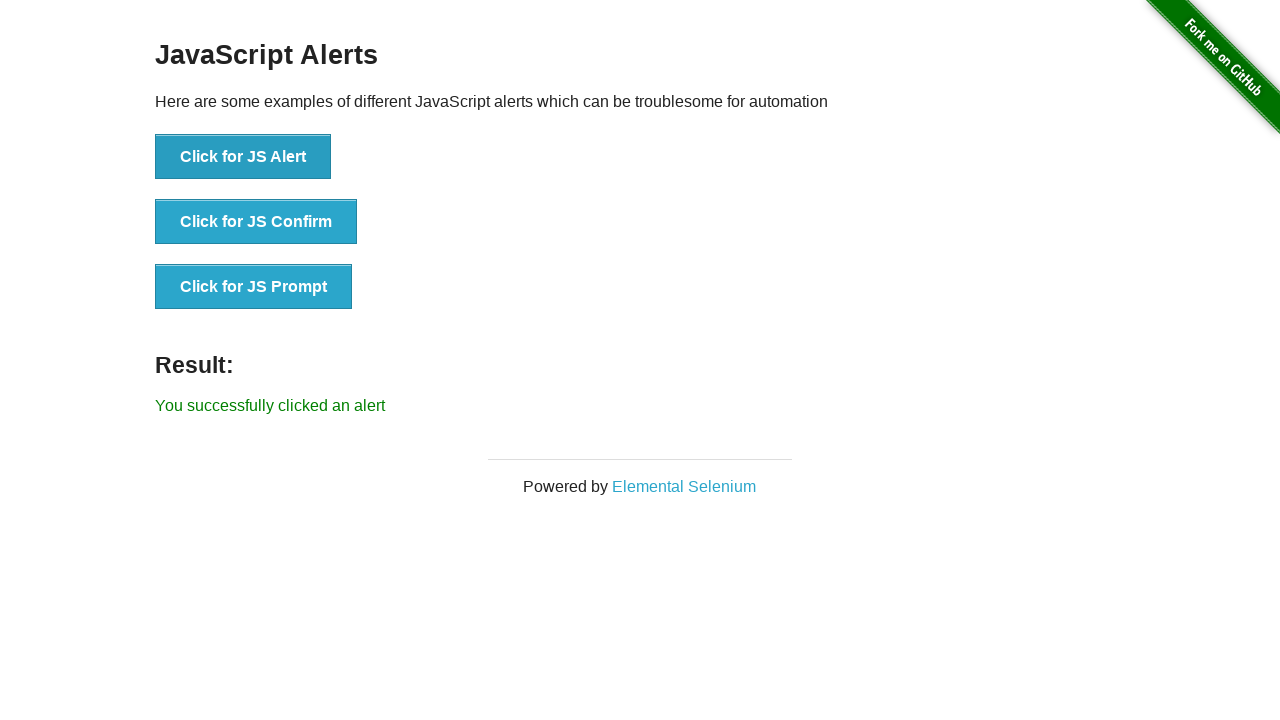

Result message element appeared on page
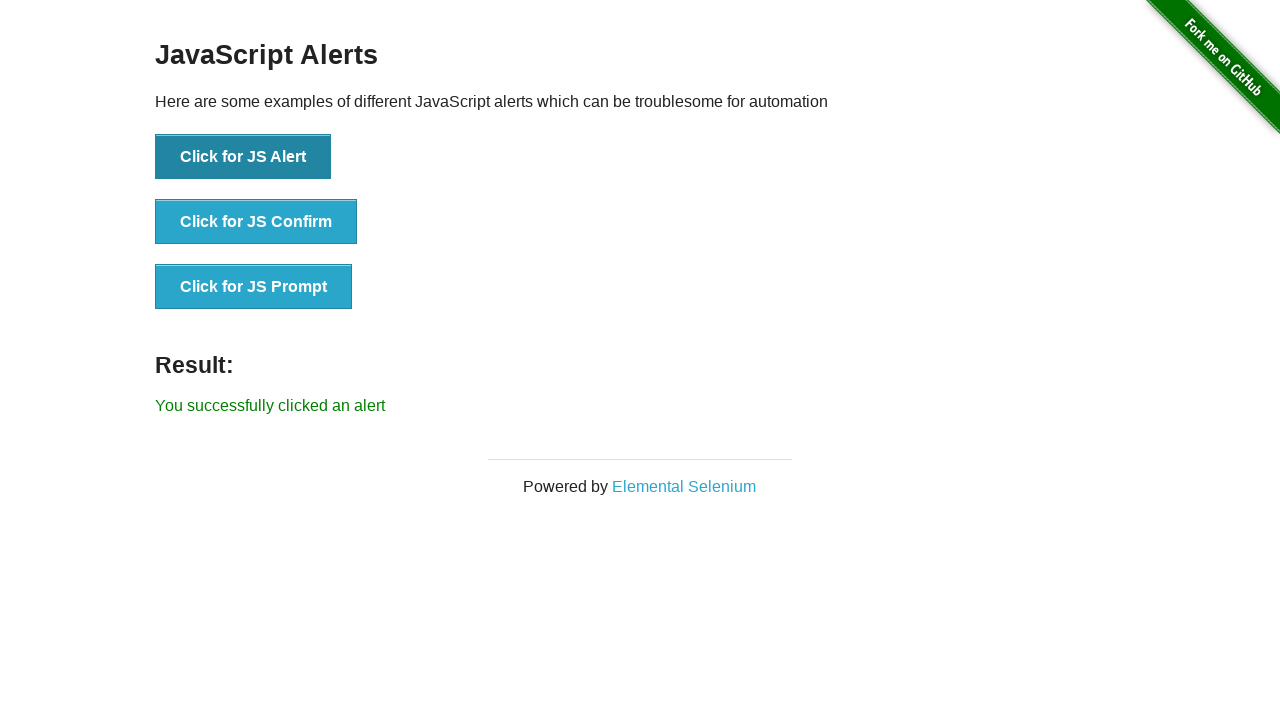

Verified result message: 'You successfully clicked an alert'
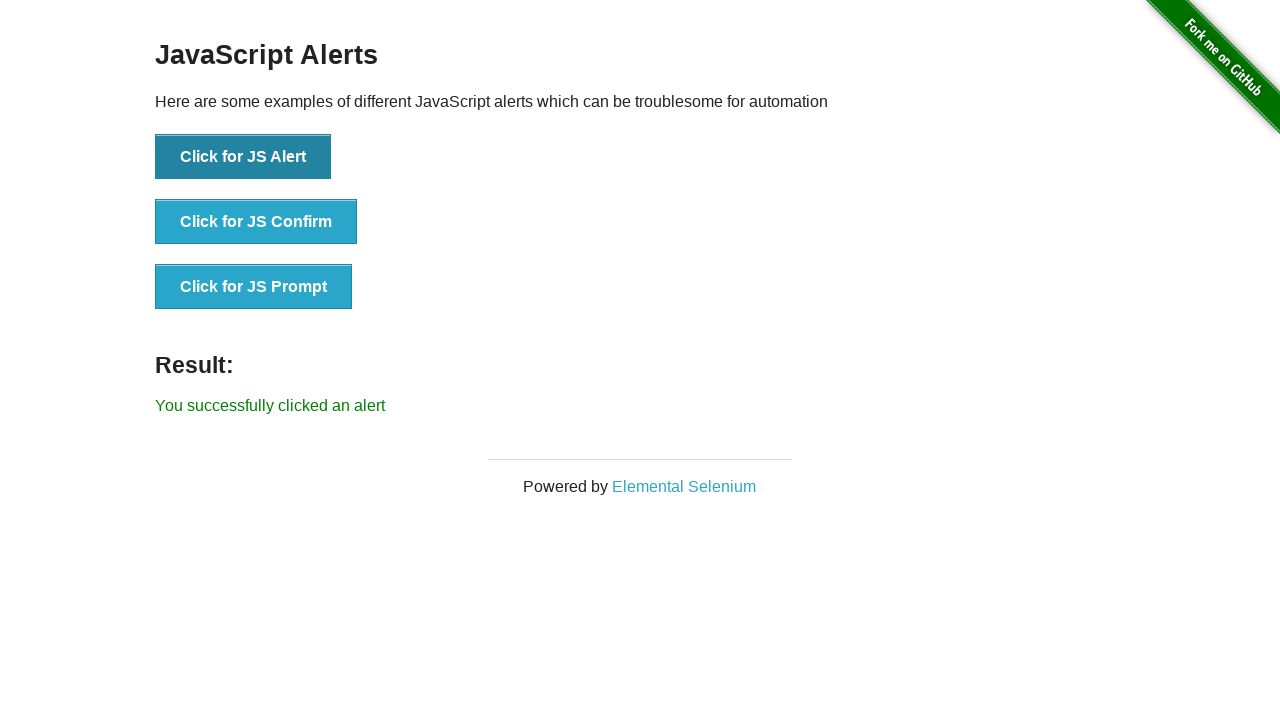

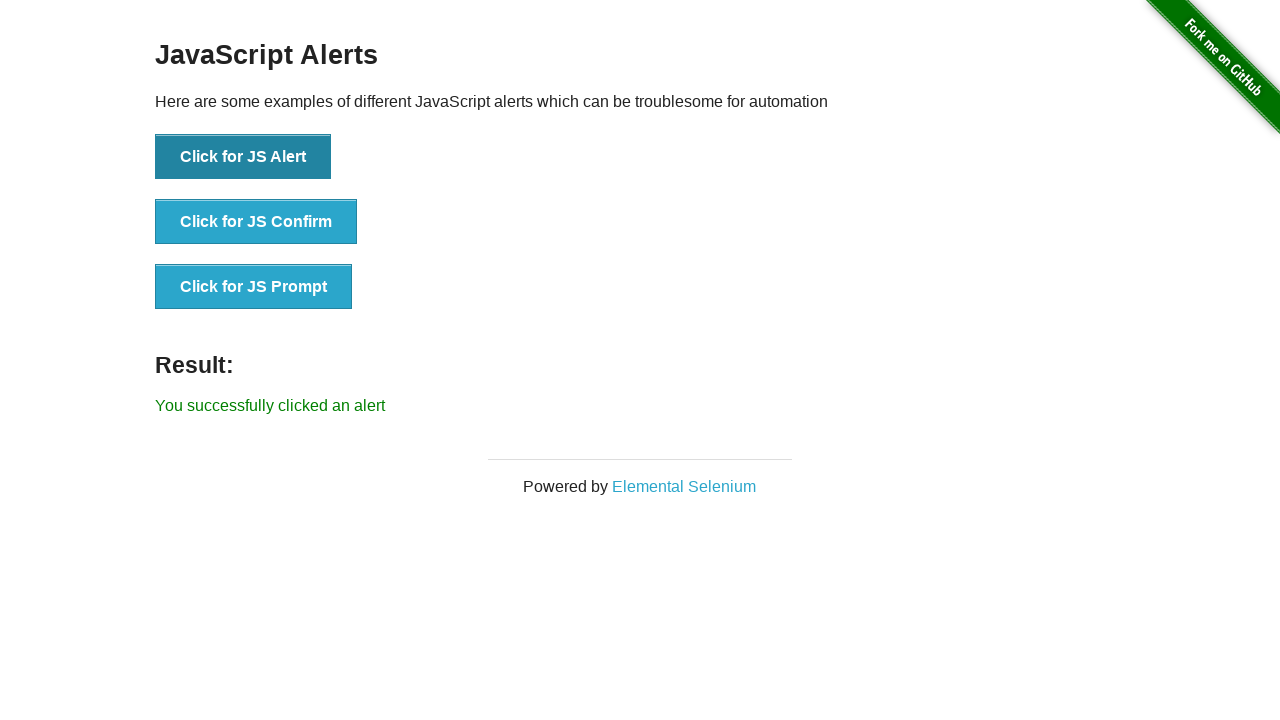